Tests form interaction by selecting a checkbox option, choosing the same option from a dropdown, entering it in a text field, and verifying it appears in an alert dialog

Starting URL: https://rahulshettyacademy.com/AutomationPractice/

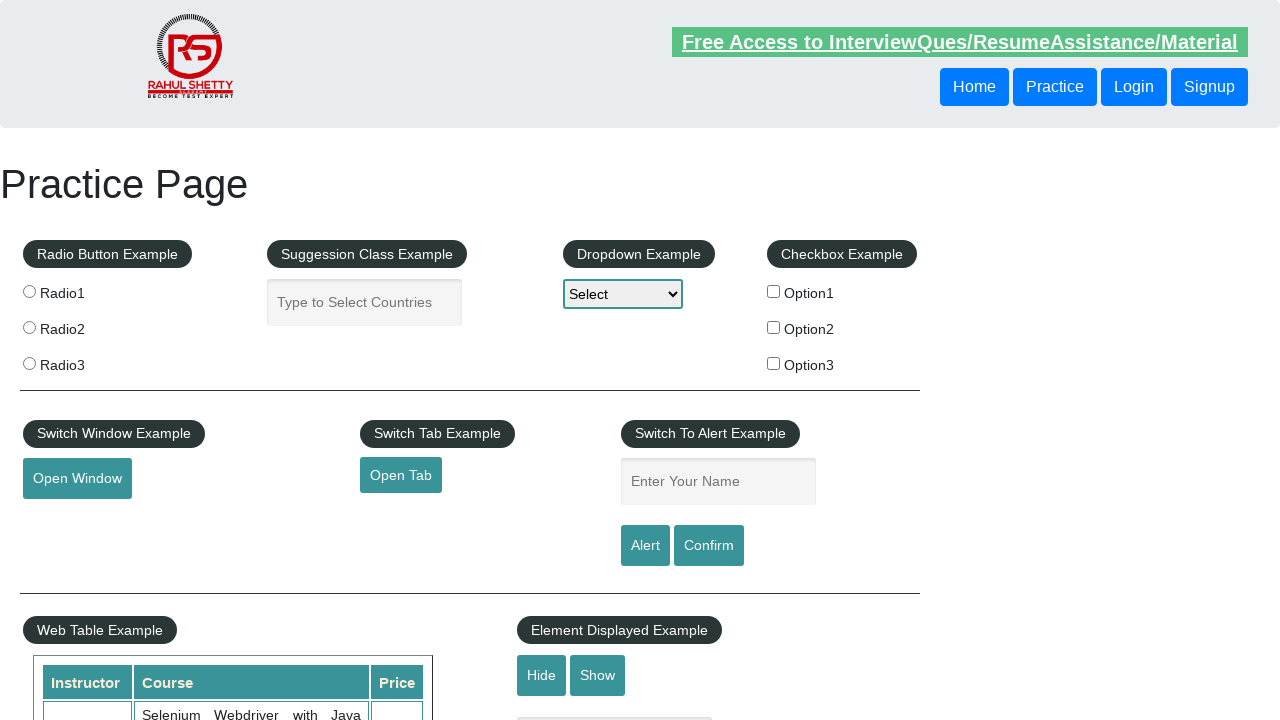

Selected checkbox option 2 at (774, 327) on #checkBoxOption2
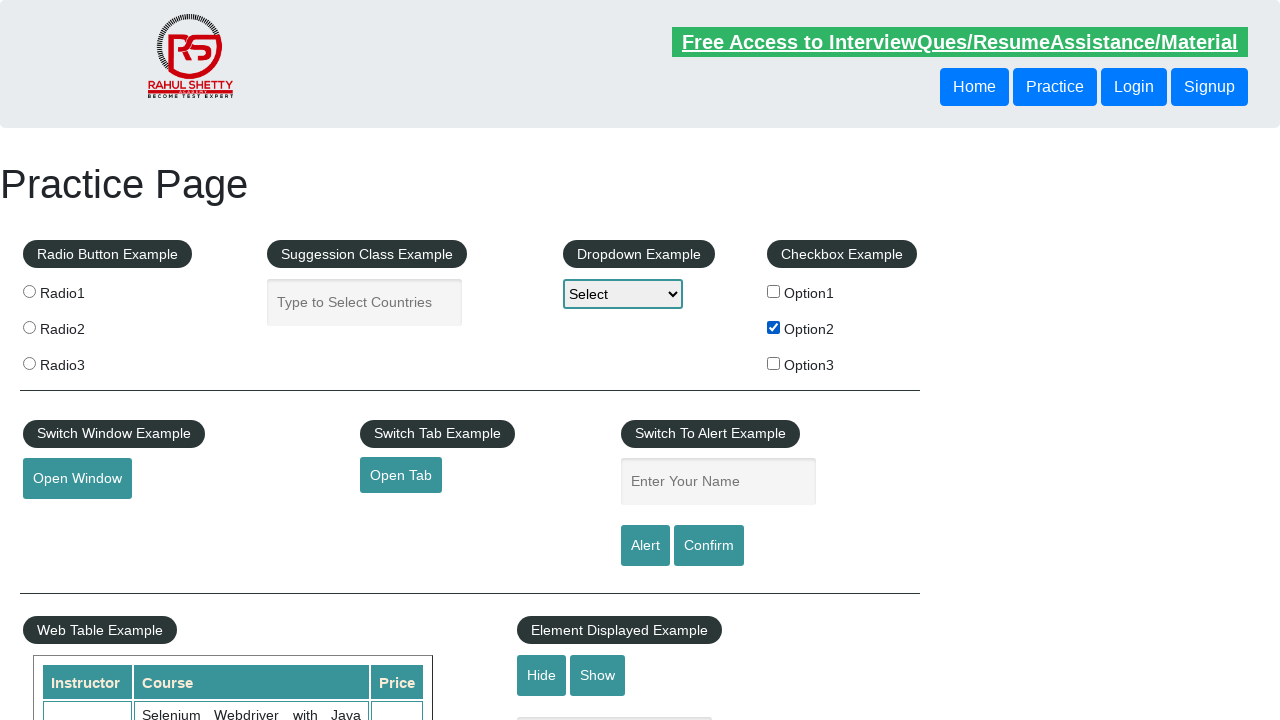

Retrieved checkbox value: option2
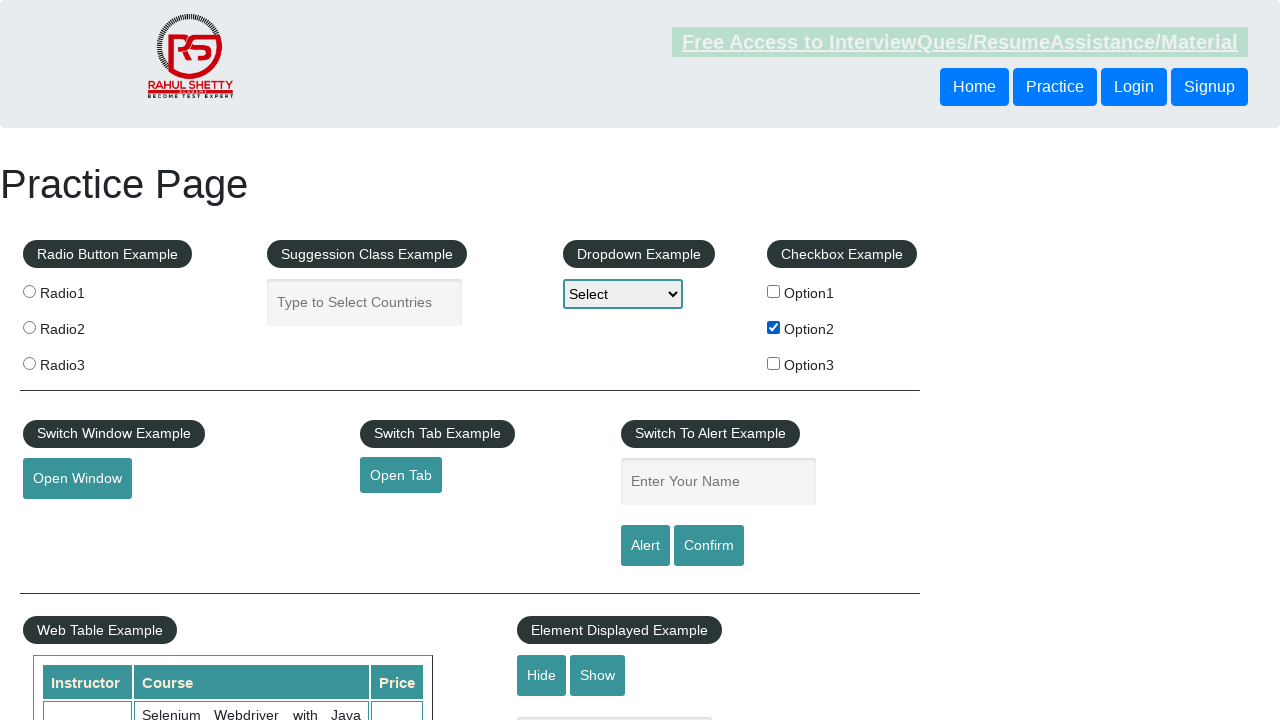

Selected option 'option2' from dropdown on #dropdown-class-example
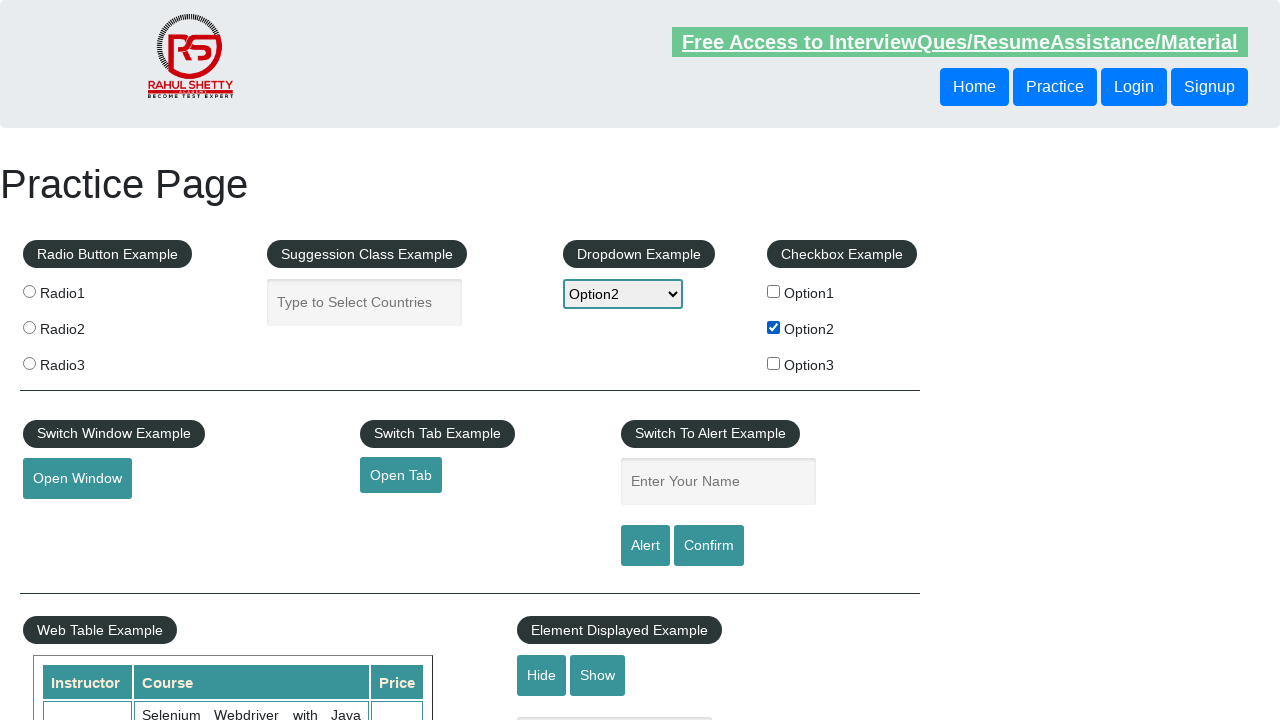

Retrieved selected dropdown text: Option2
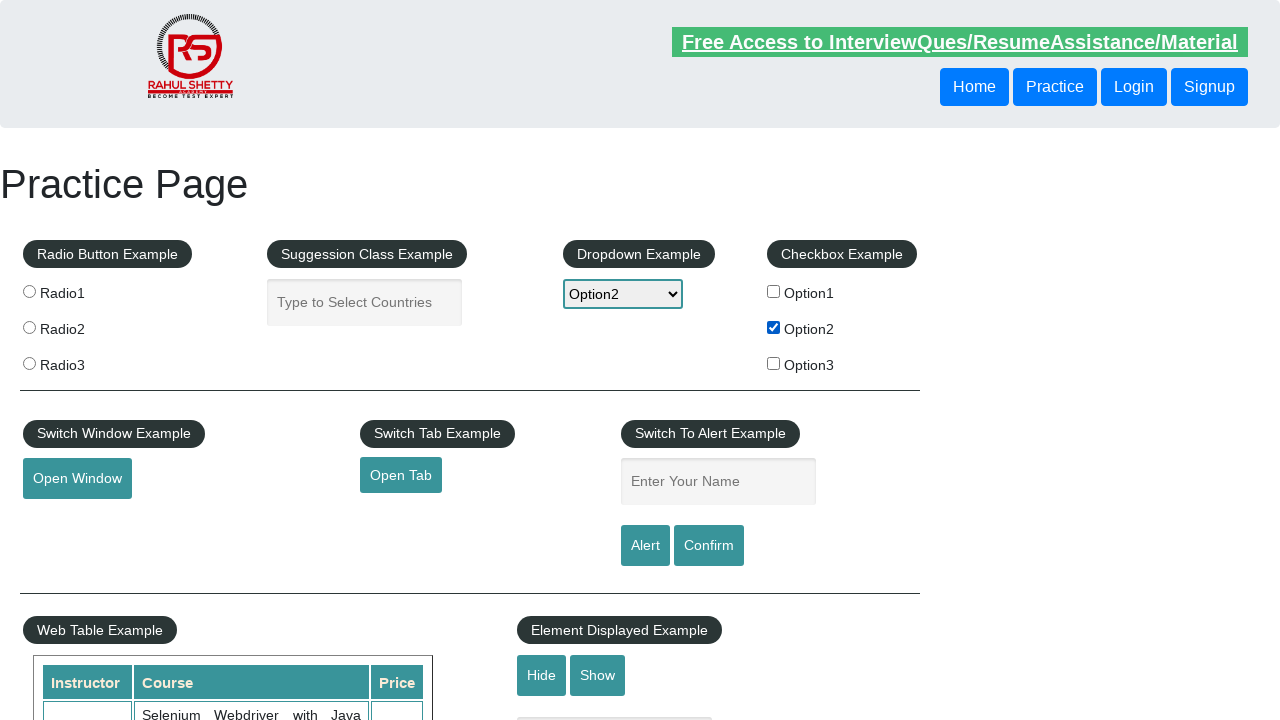

Filled name field with 'Option2' on #name
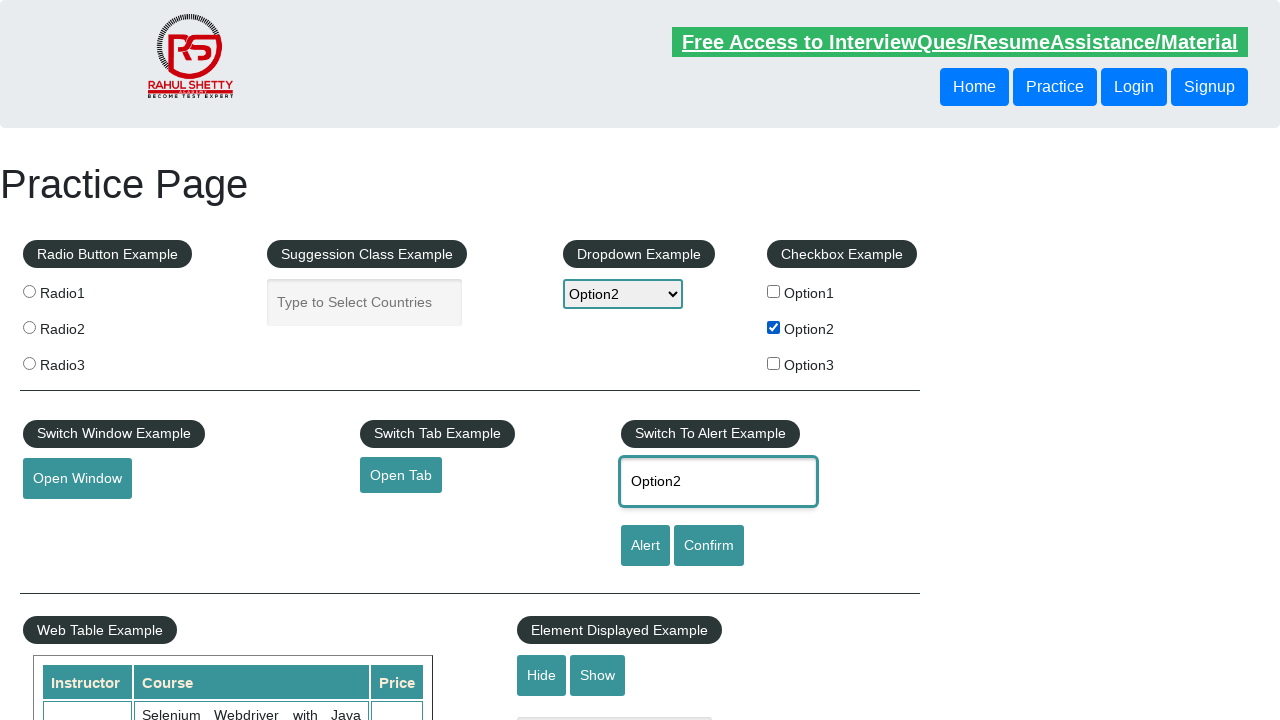

Set up dialog handler to accept alerts
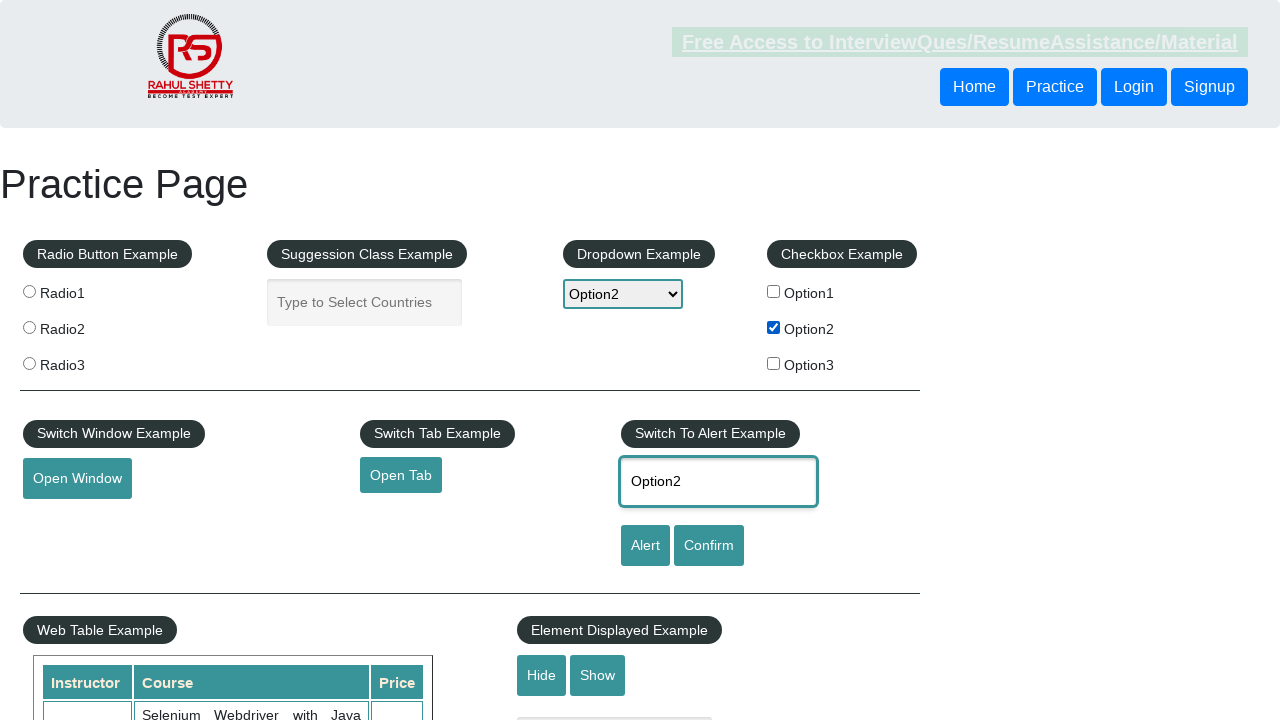

Clicked alert button and accepted the alert dialog at (645, 546) on #alertbtn
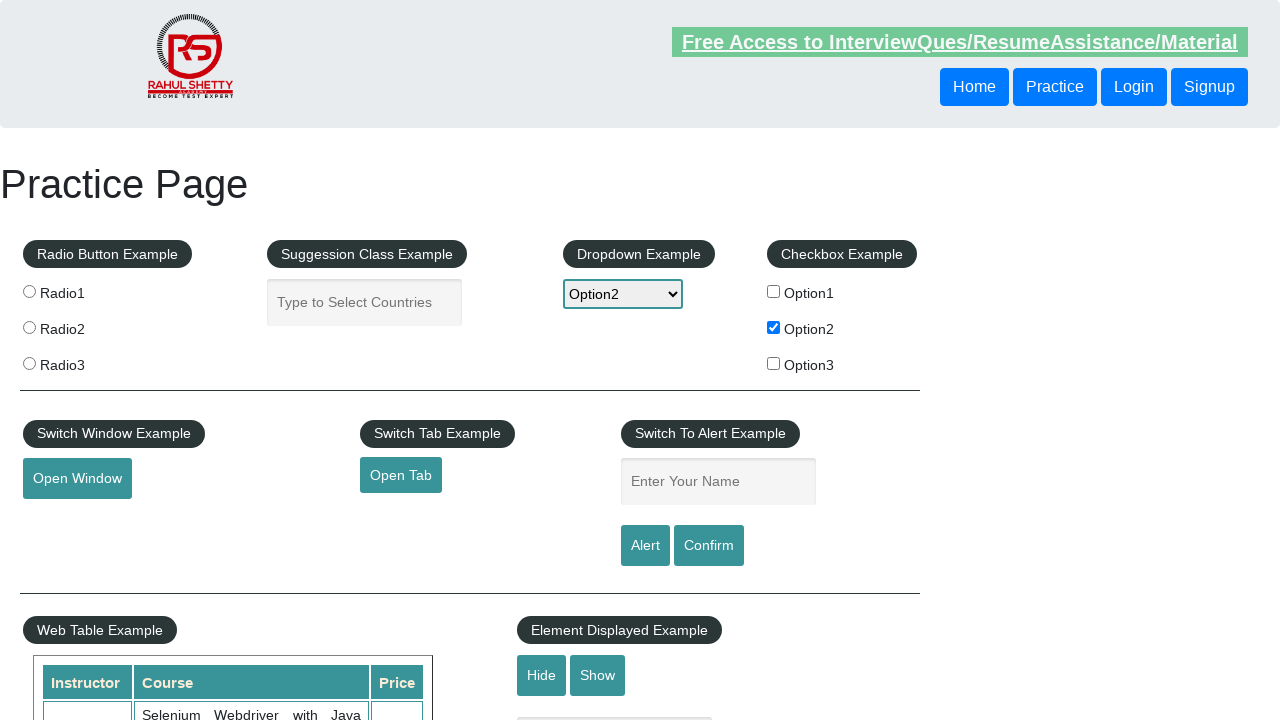

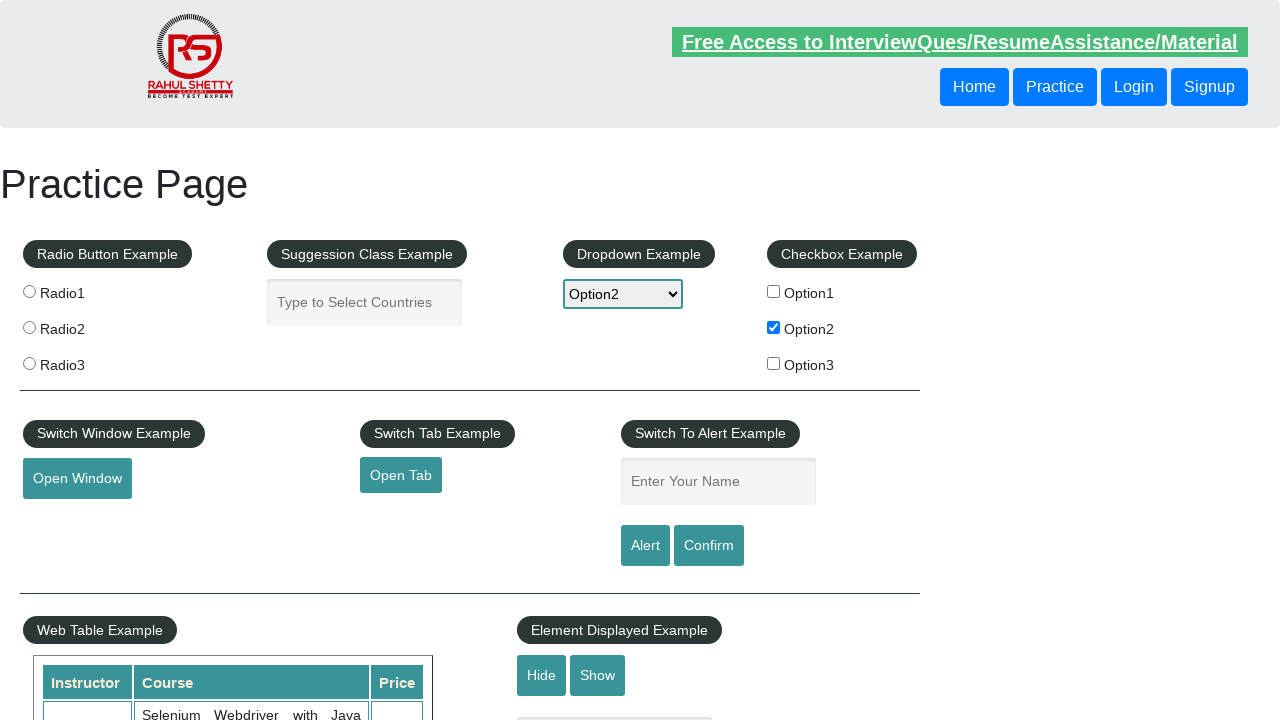